Tests a registration form by filling in the first name field and clicking on an image/upload element on a demo automation testing site.

Starting URL: http://demo.automationtesting.in/Register.html

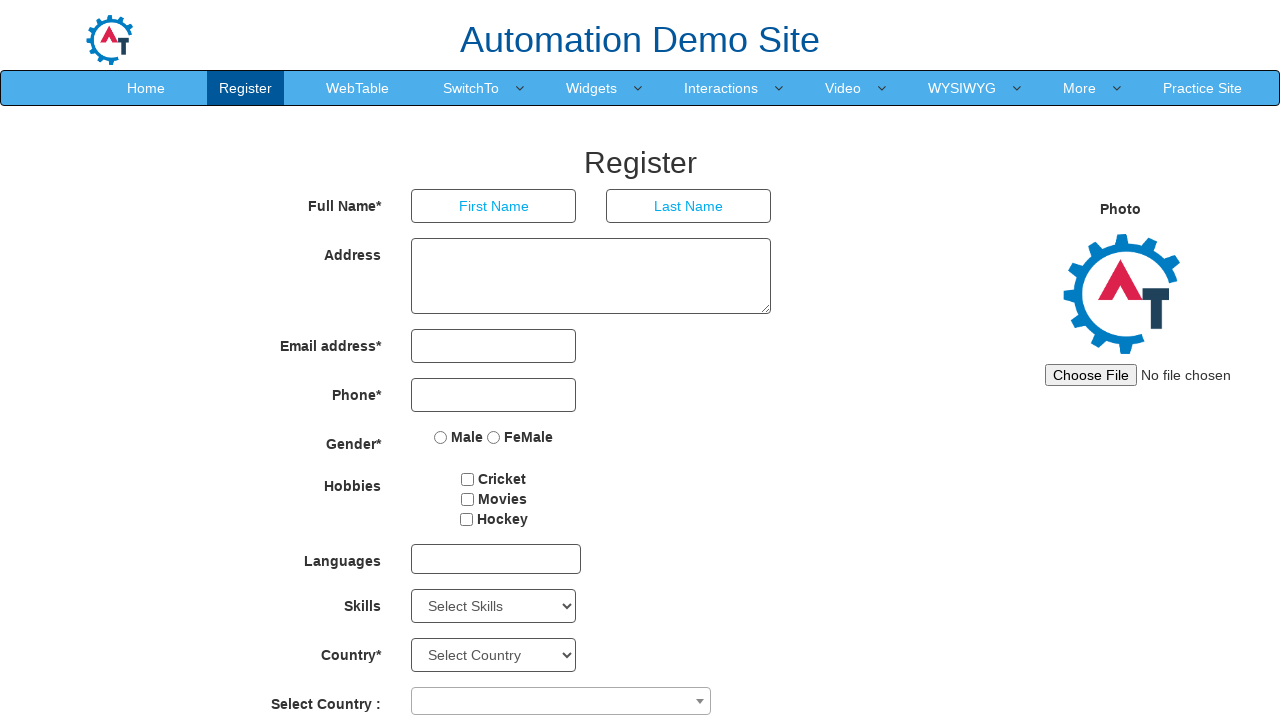

Filled first name field with 'rajeeb' on input[placeholder='First Name']
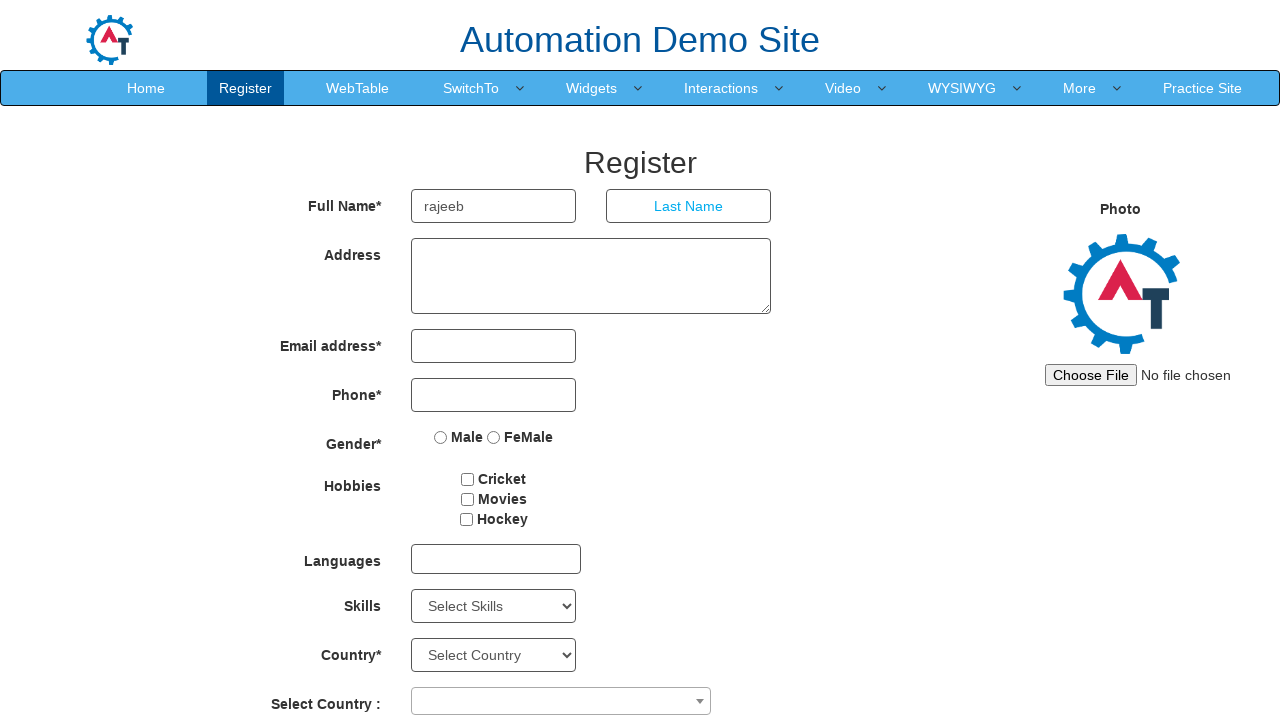

Clicked on image/upload element at (1144, 375) on #imagesrc
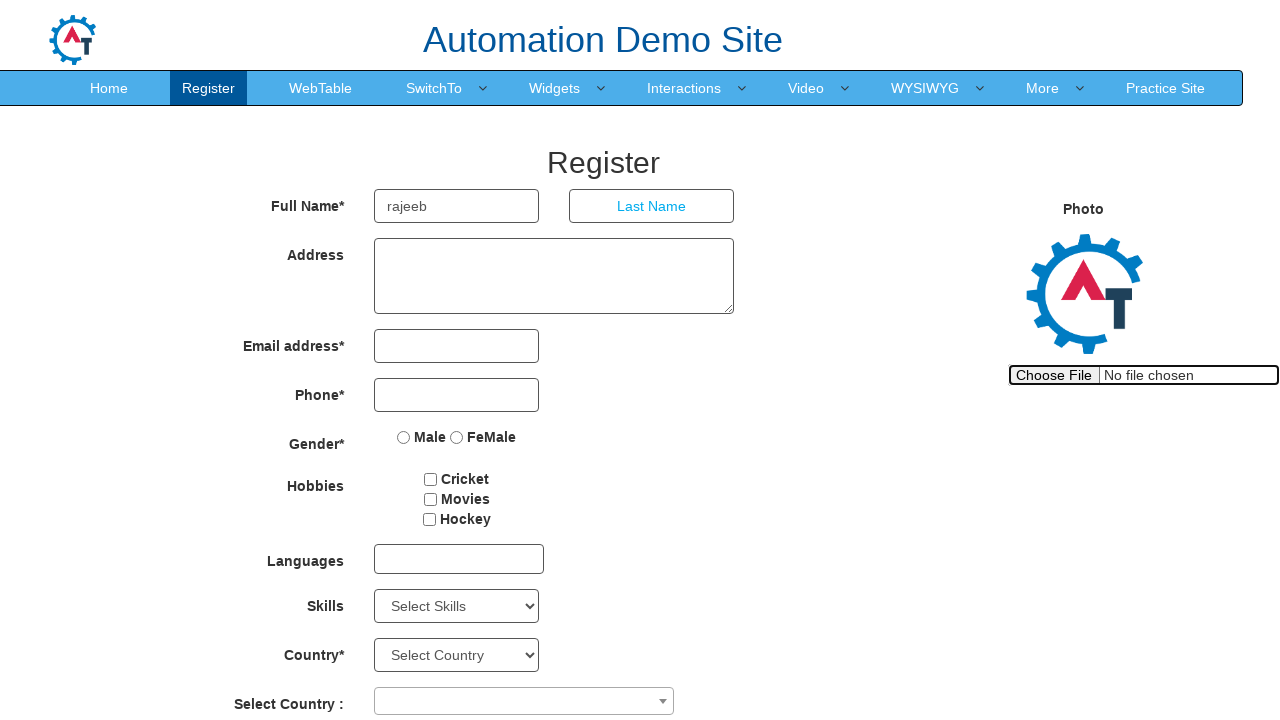

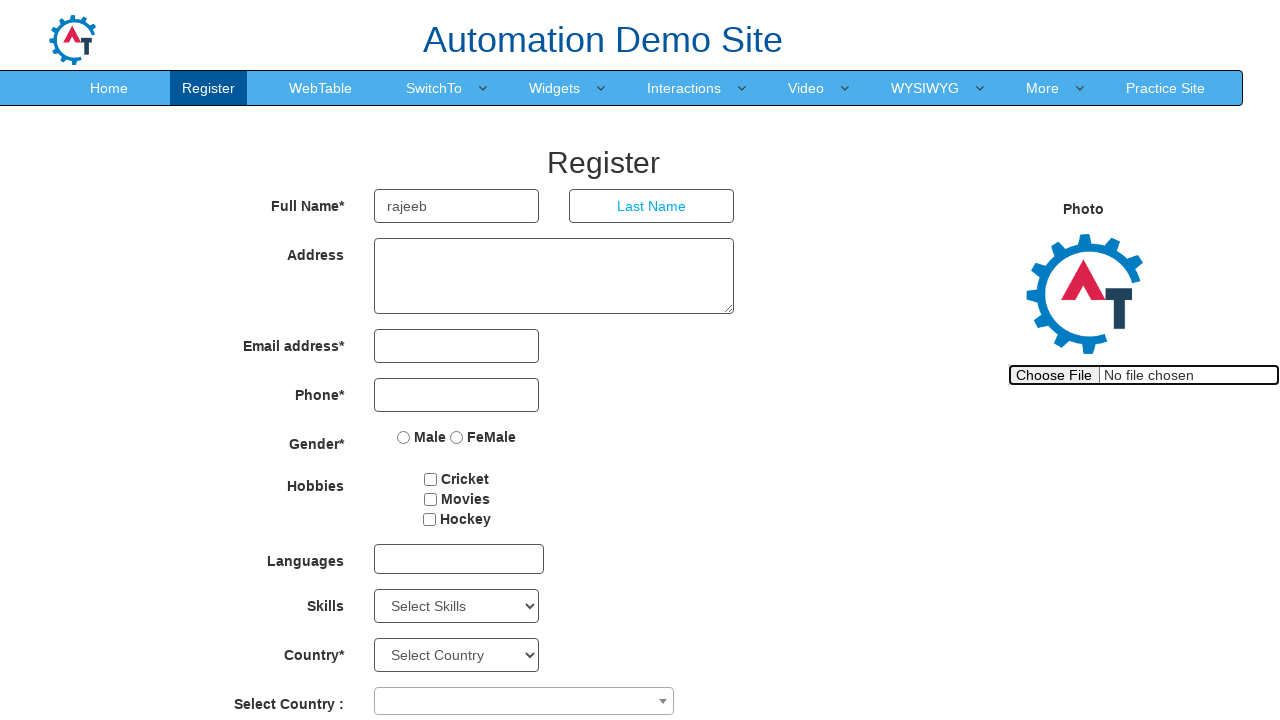